Tests the login form validation by submitting with only a username (no password) and verifies that the appropriate error message "Password is required" is displayed.

Starting URL: https://www.saucedemo.com/

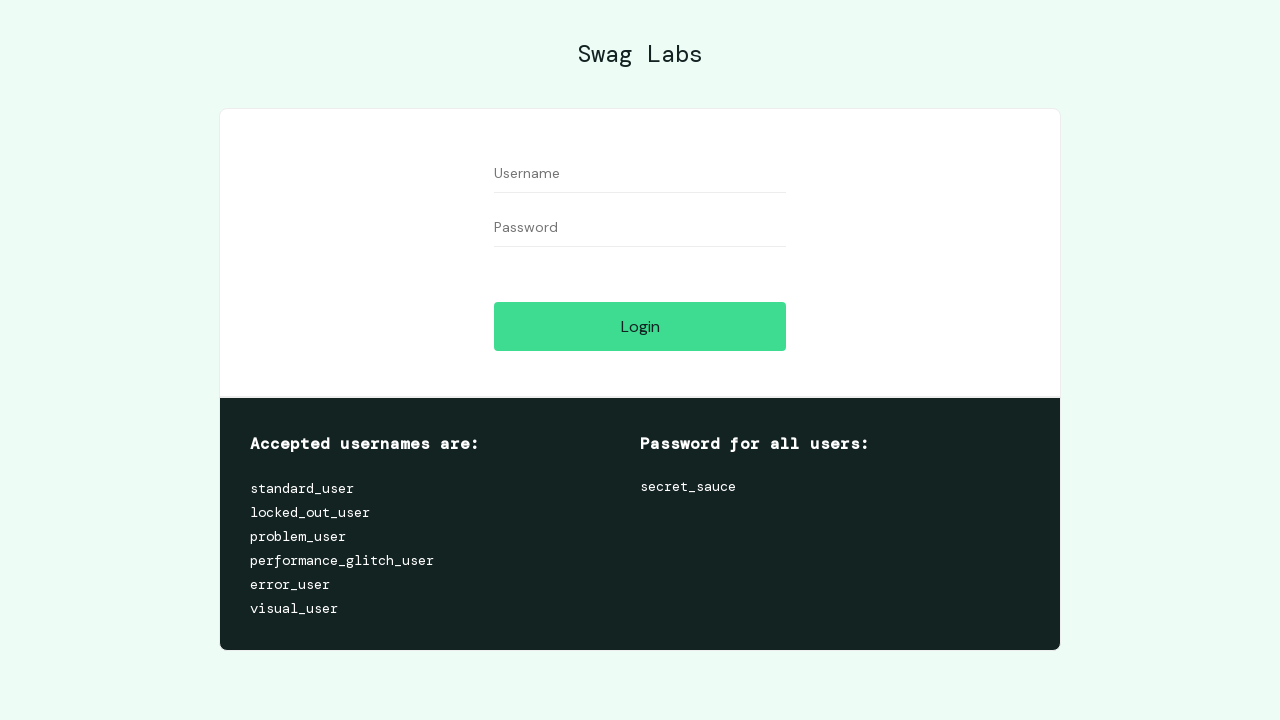

Set viewport size to 1227x986
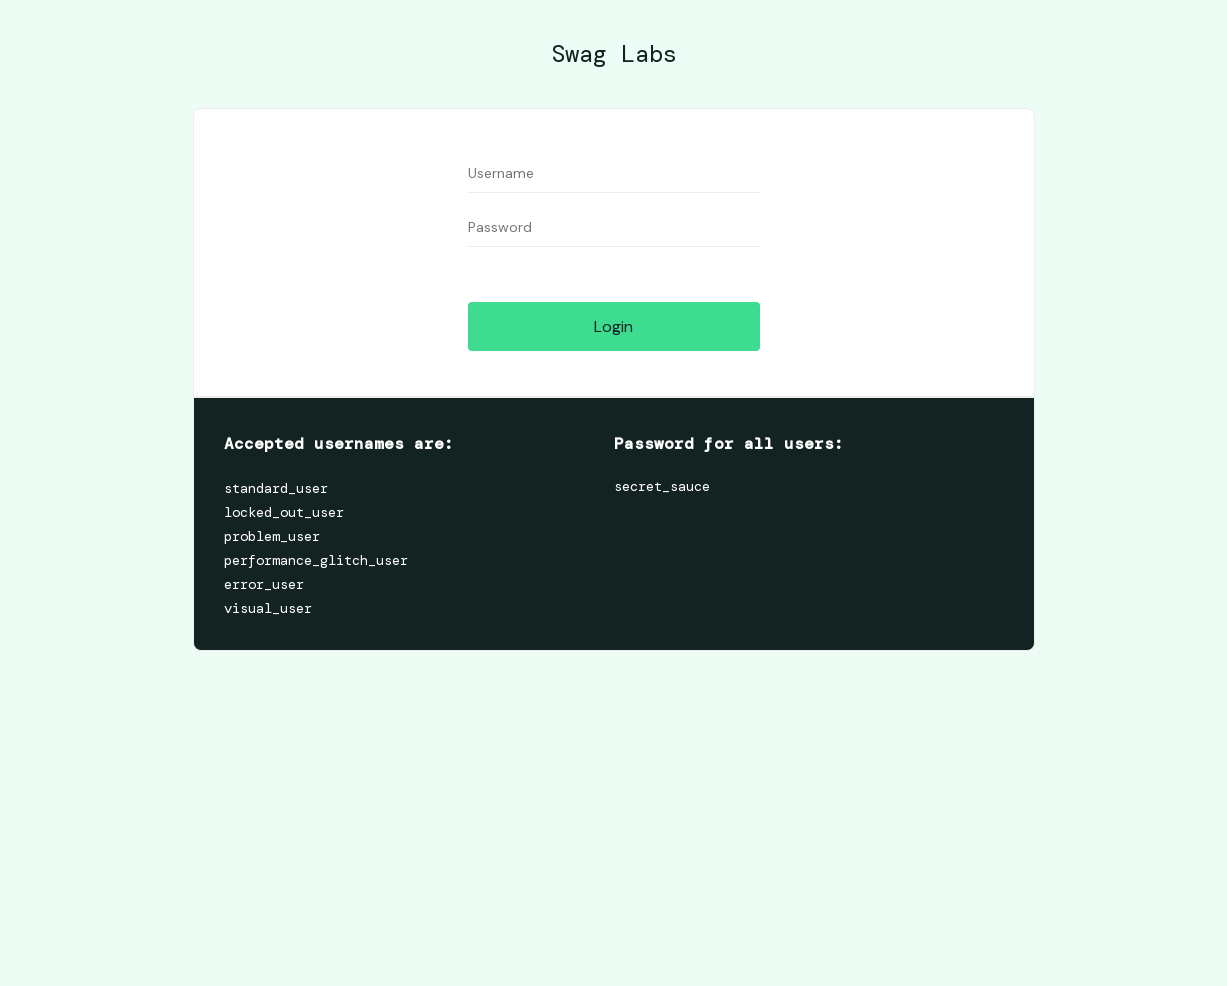

Clicked on username field at (614, 174) on [data-test='username']
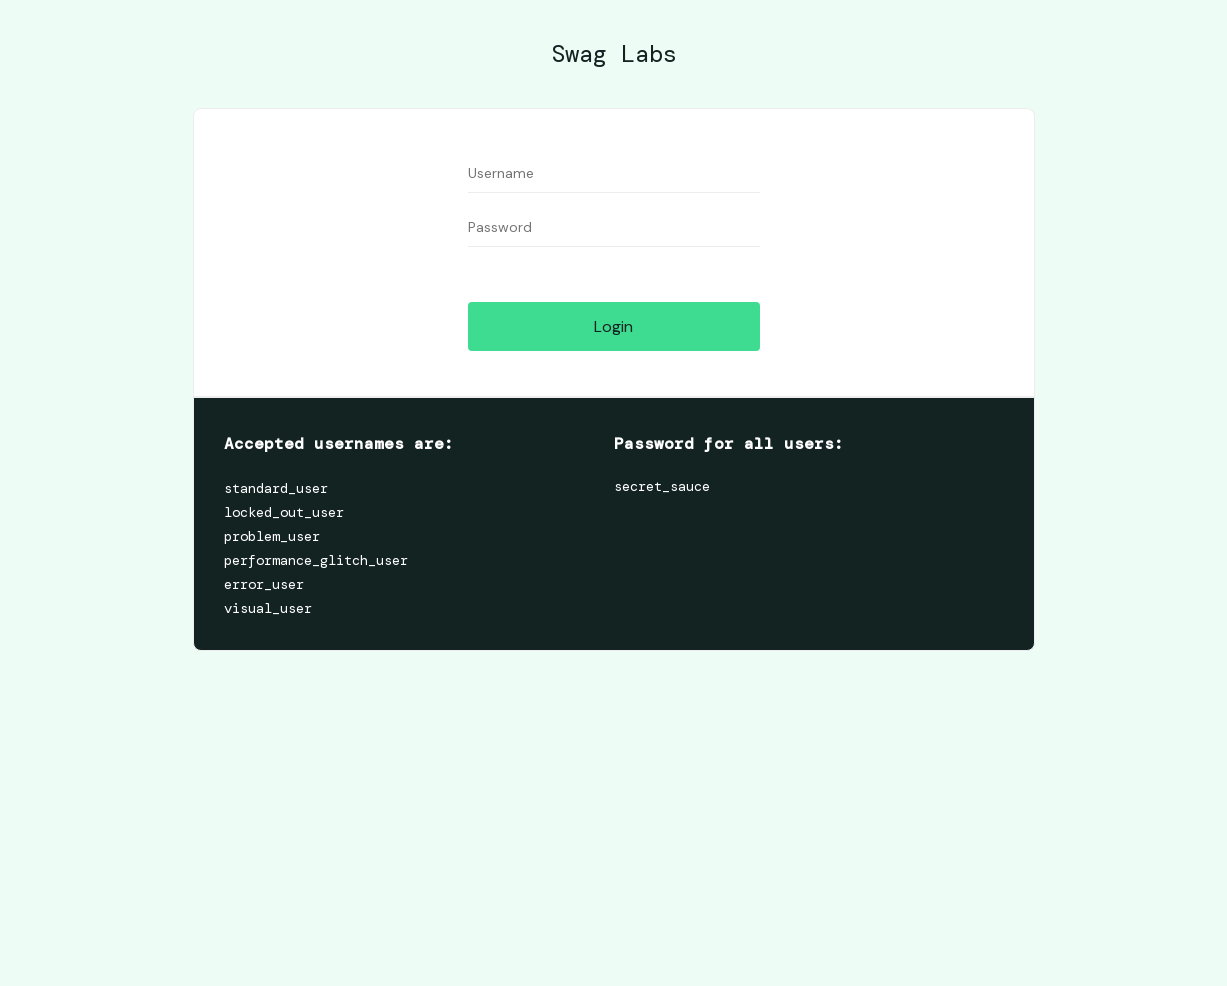

Filled username field with 'standard_user' on [data-test='username']
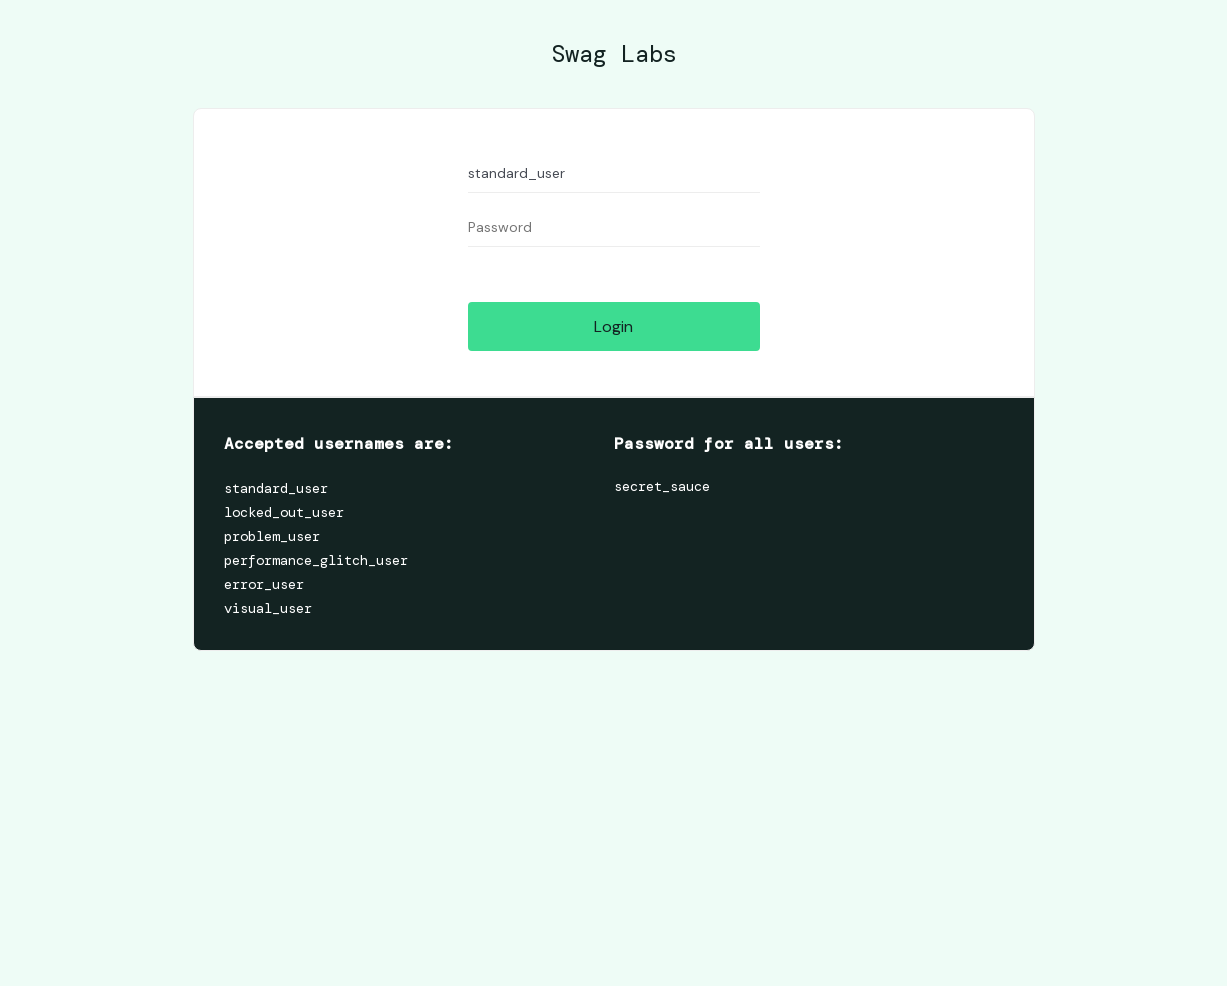

Clicked login button without entering password at (614, 326) on [data-test='login-button']
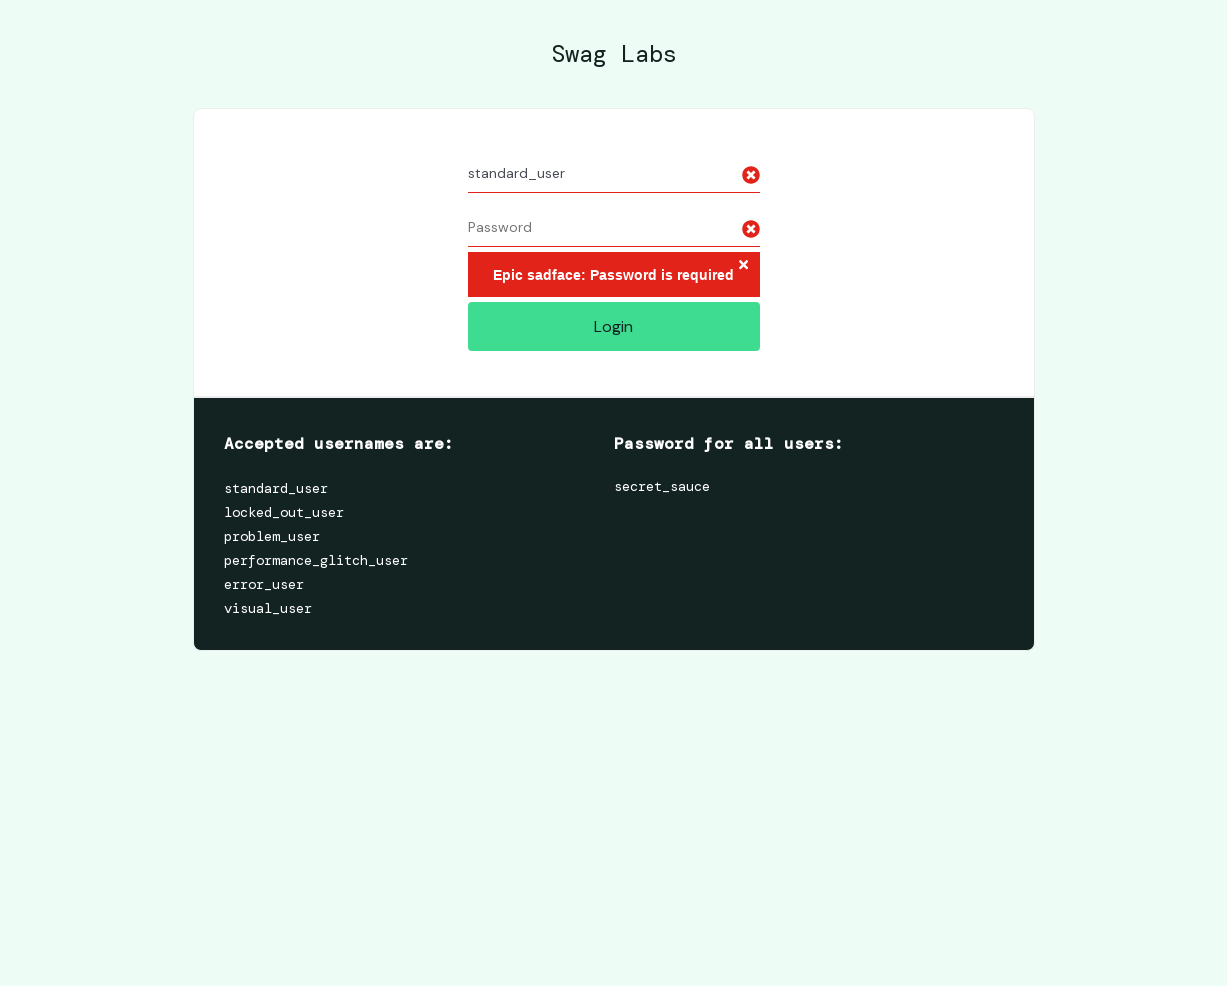

Password required error message appeared
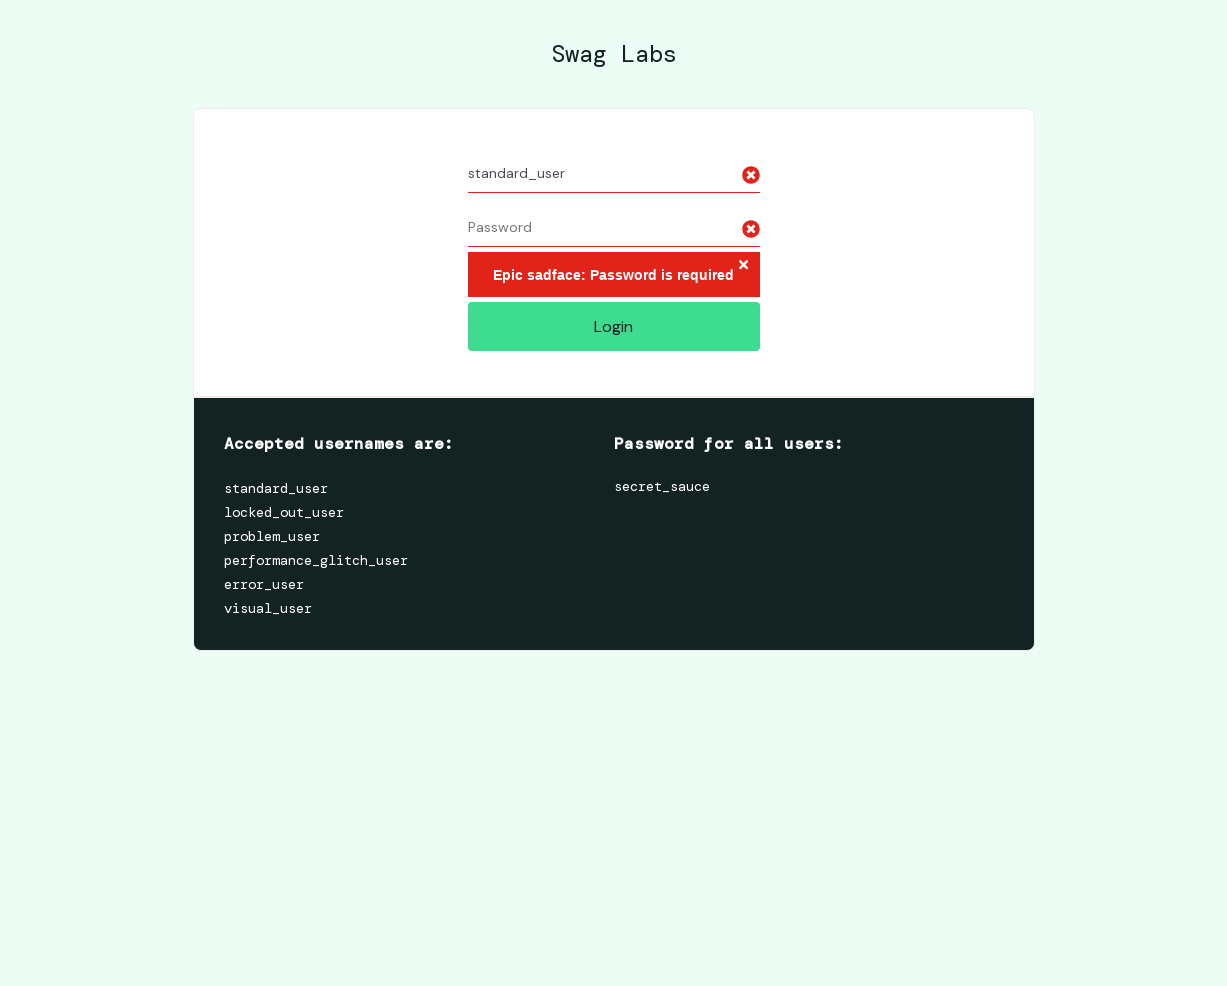

Verified error message displays 'Epic sadface: Password is required'
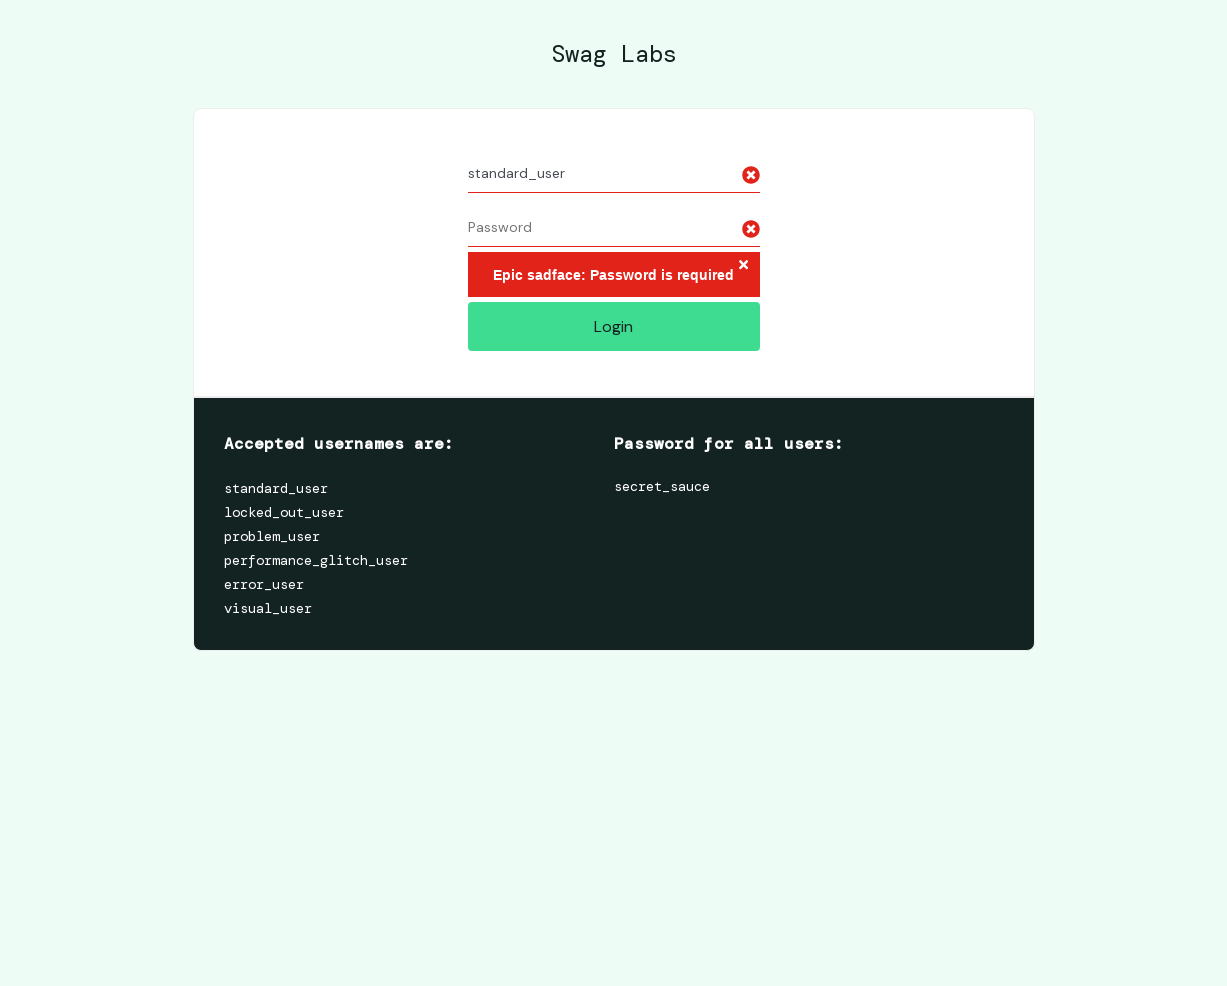

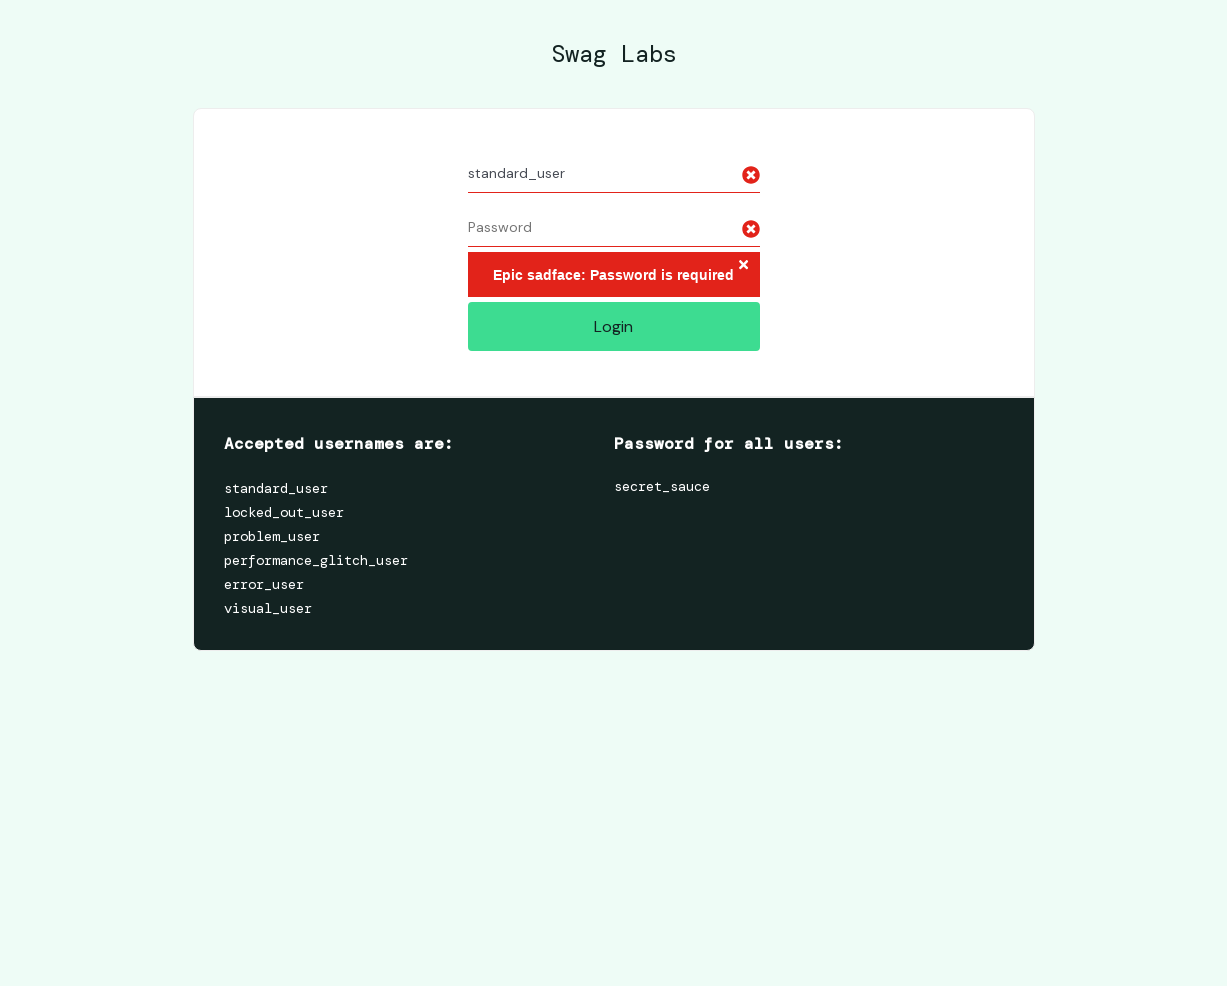